Tests keyboard actions on a practice form by navigating to the form page and performing copy-paste operations using keyboard shortcuts on the first name field

Starting URL: https://demo-project.wedevx.co/

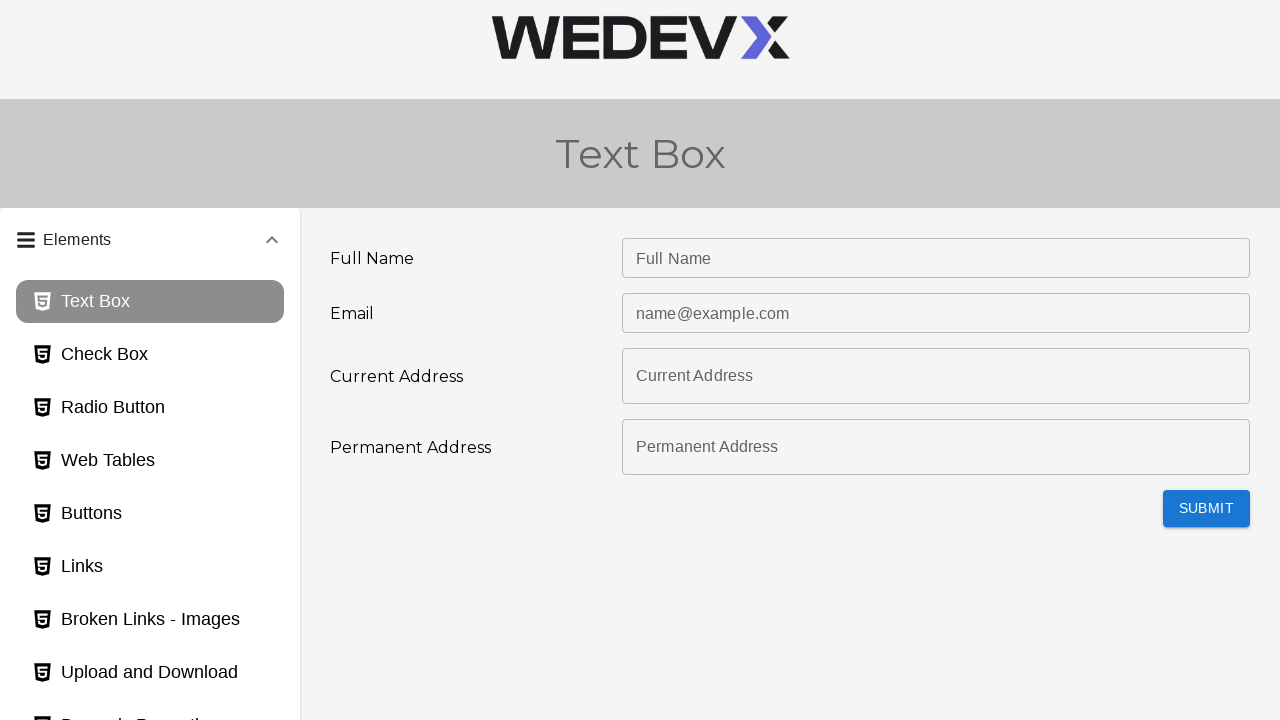

Clicked on Forms button to expand the section at (150, 477) on #panel2bh-header
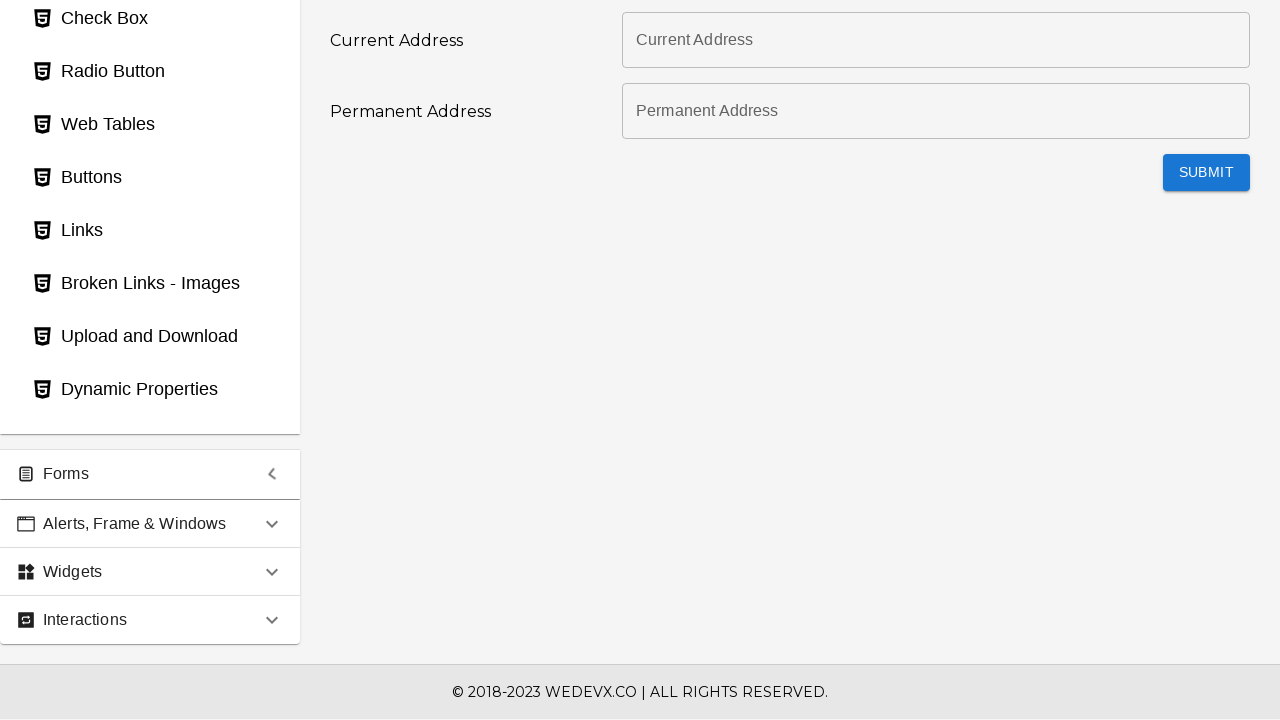

Waited 500ms for expansion animation
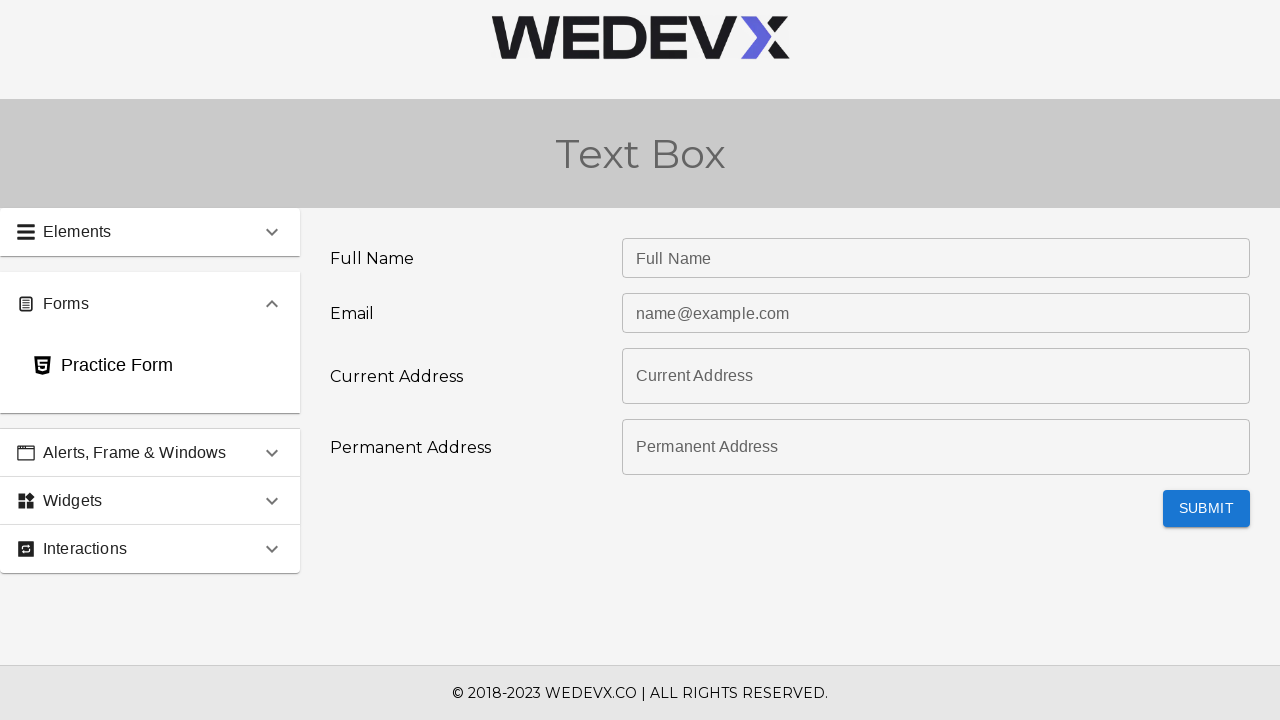

Clicked on Practice Forms button at (150, 366) on #practiceForm_page
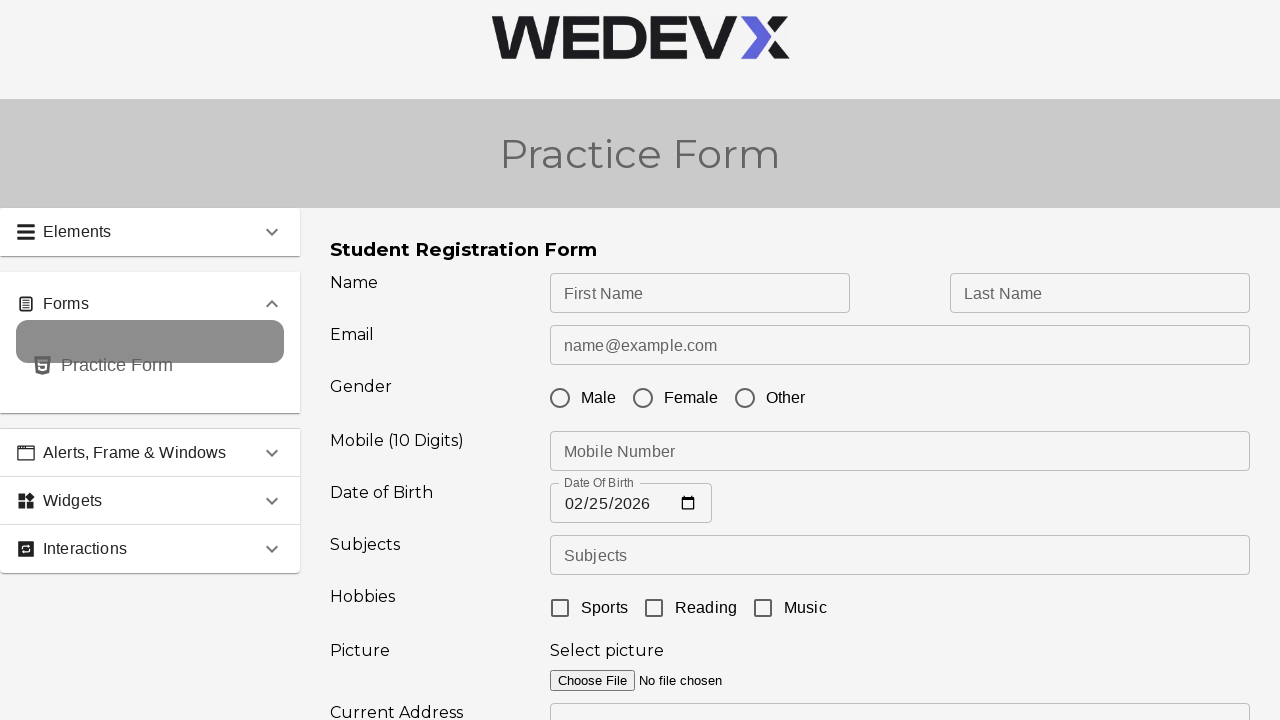

Waited 500ms for the form to load
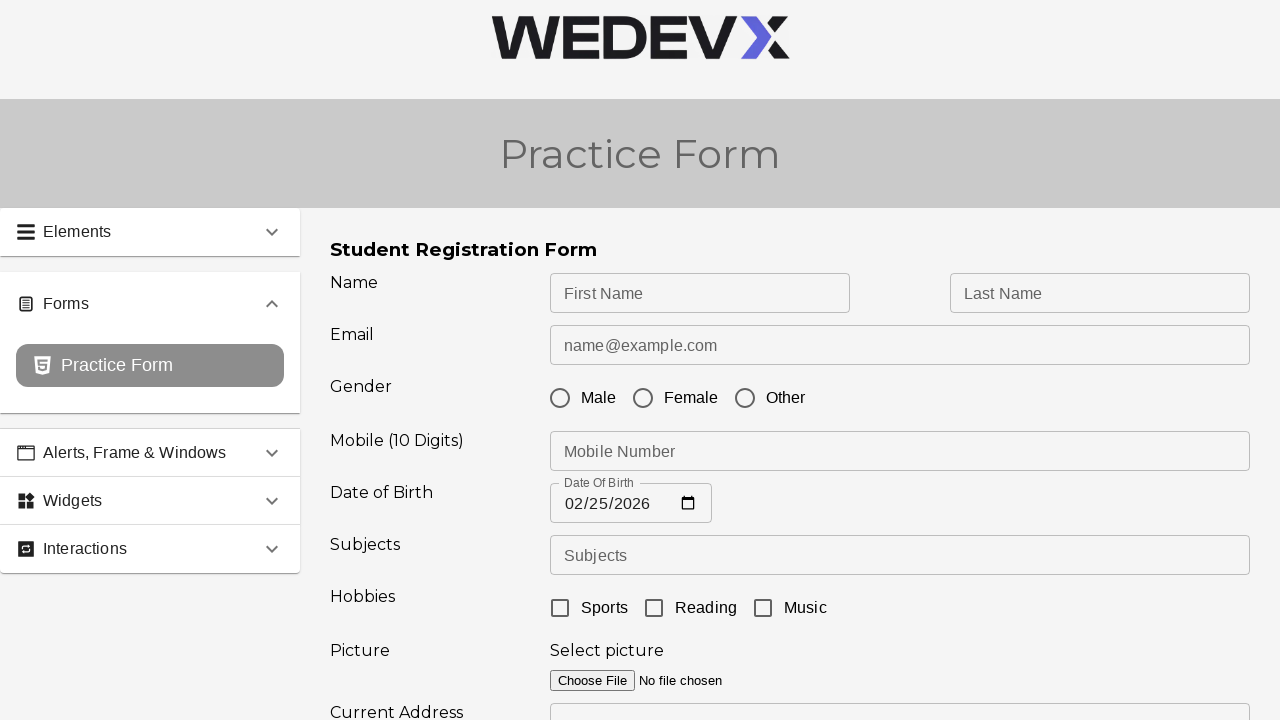

Located the first name field
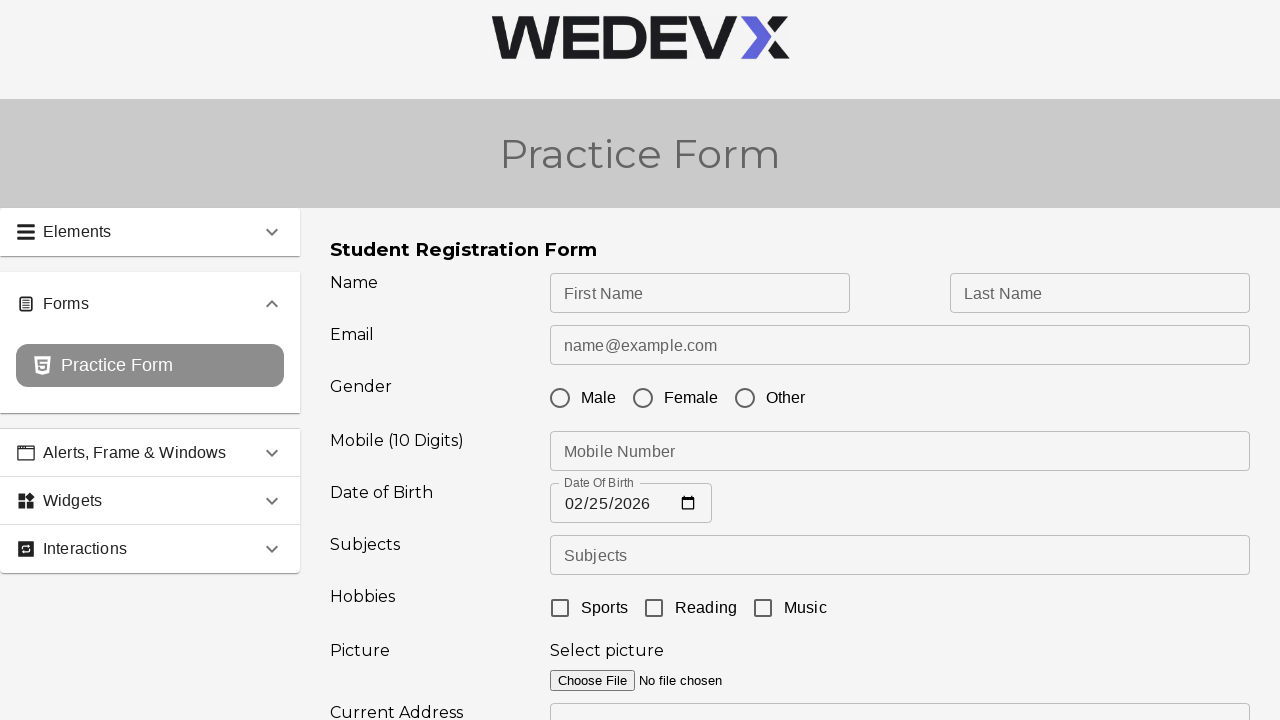

Filled first name field with 'Abdelmoula' on #firstName
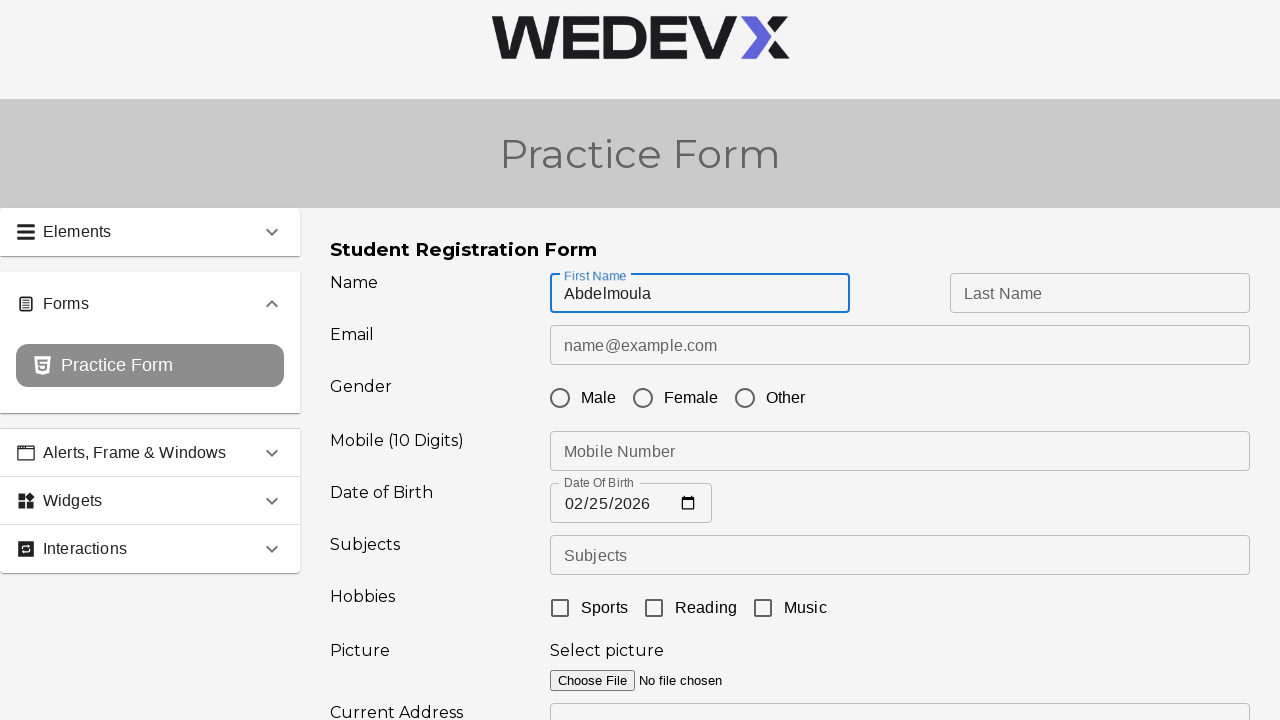

Selected all text in first name field using Ctrl+A/Cmd+A on #firstName
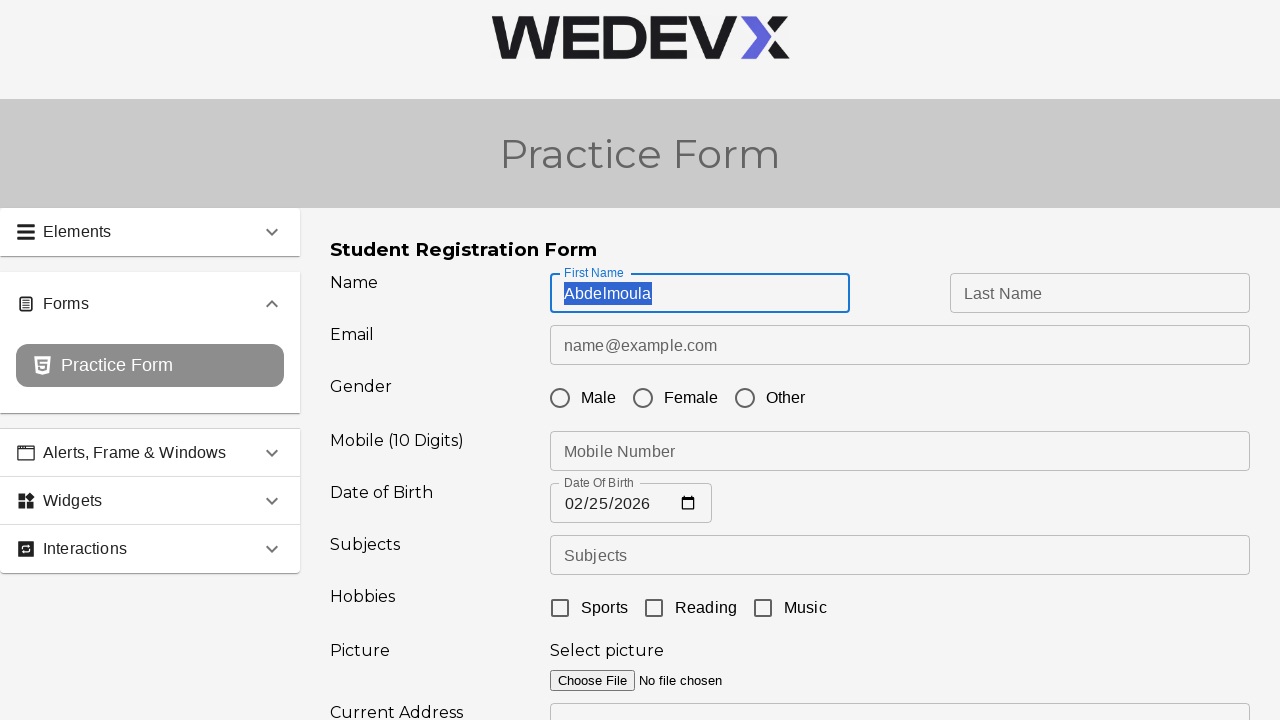

Copied selected text using Ctrl+C/Cmd+C on #firstName
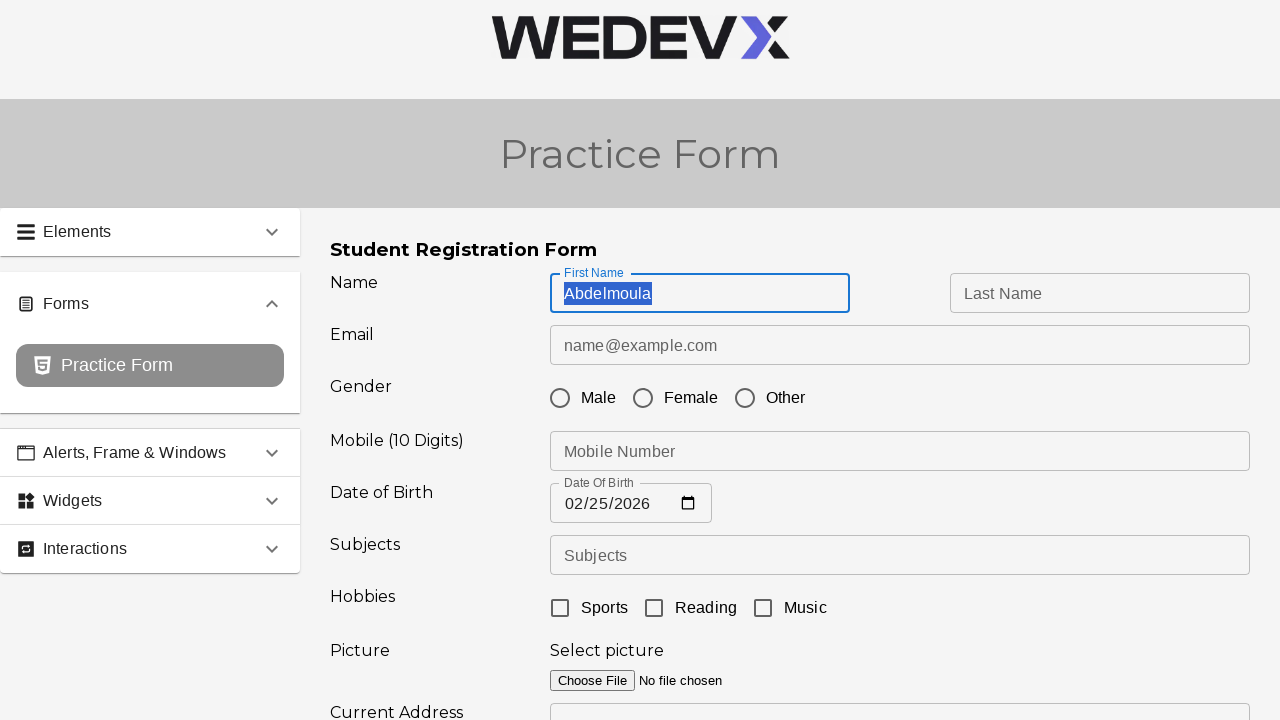

Pressed Tab to navigate to the next field
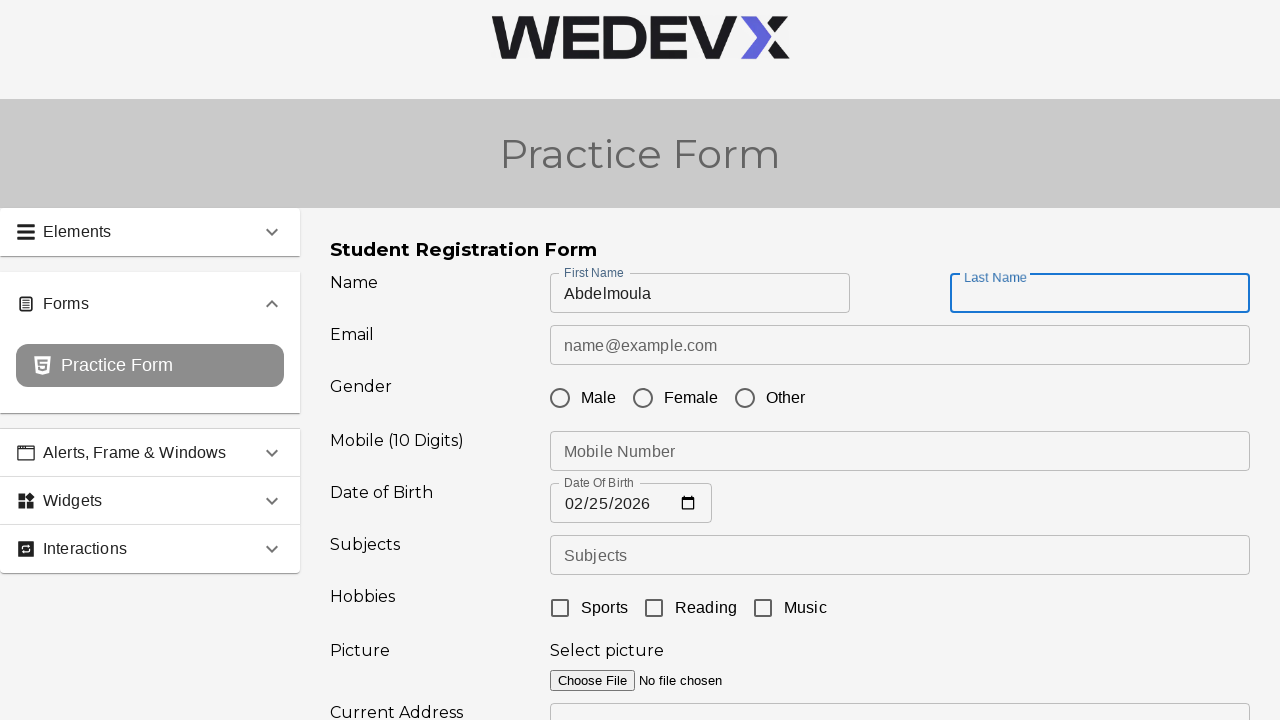

Pasted copied text using Ctrl+V/Cmd+V
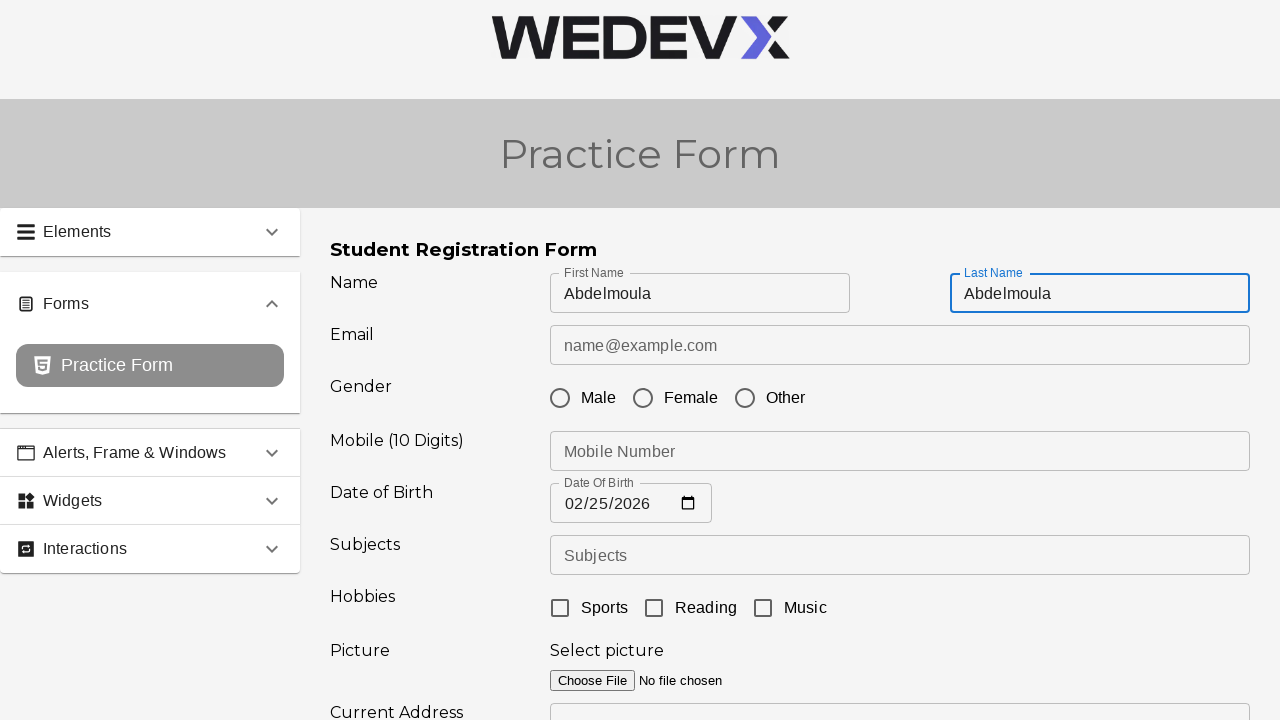

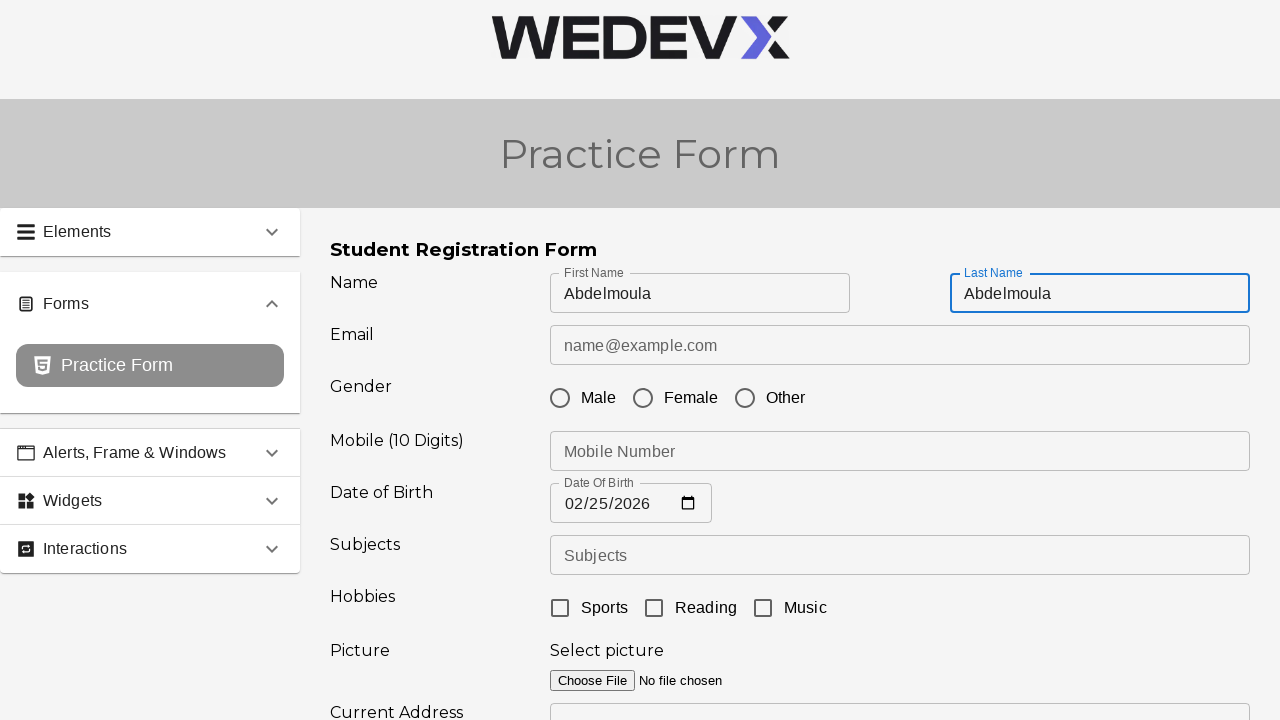